Tests the game page's documentation link by finding it and clicking to verify navigation works

Starting URL: https://tjsingleton.github.io/bulletbuzz/game/

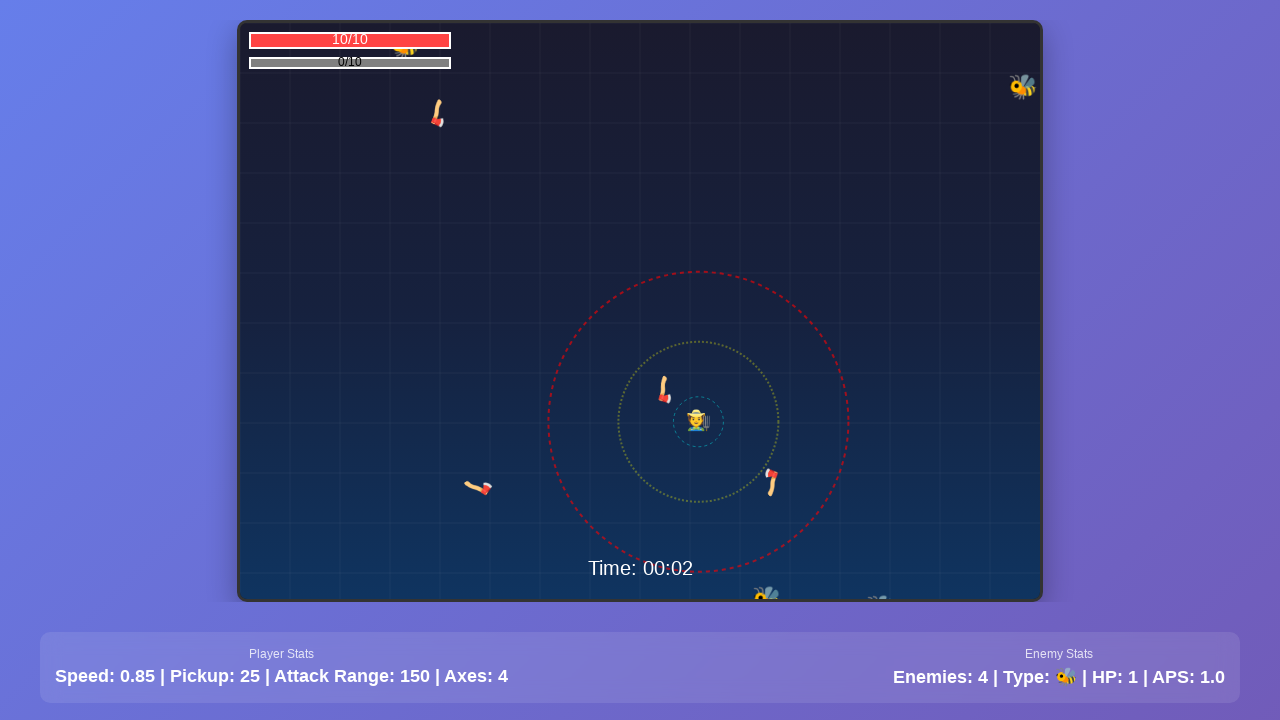

Game canvas loaded
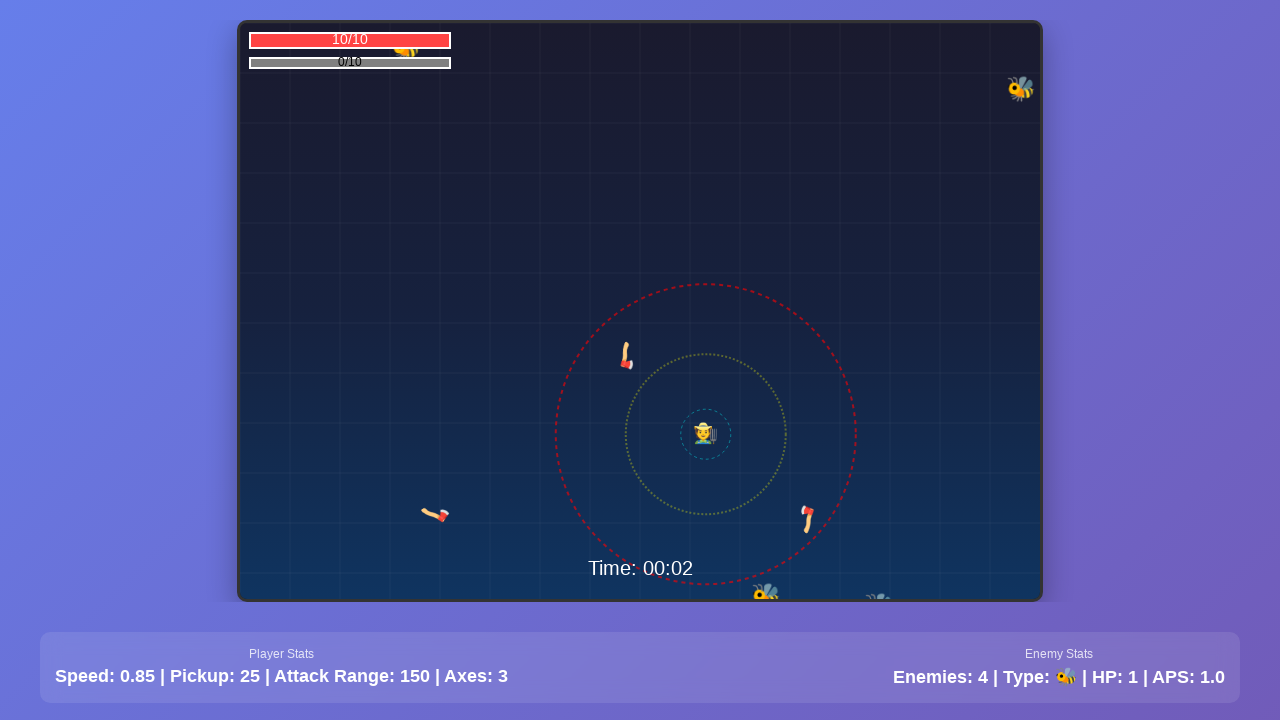

Checked if documentation link is visible
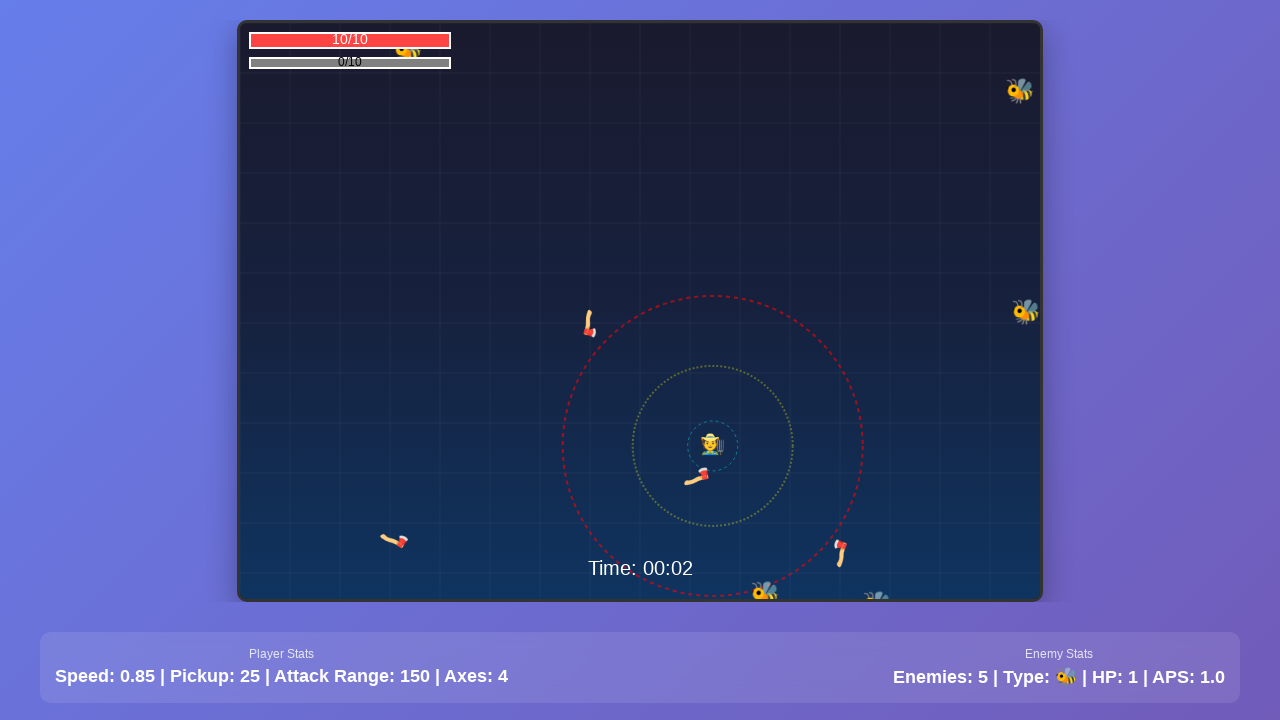

Clicked documentation link at (541, 626) on a[href="../"] >> nth=0
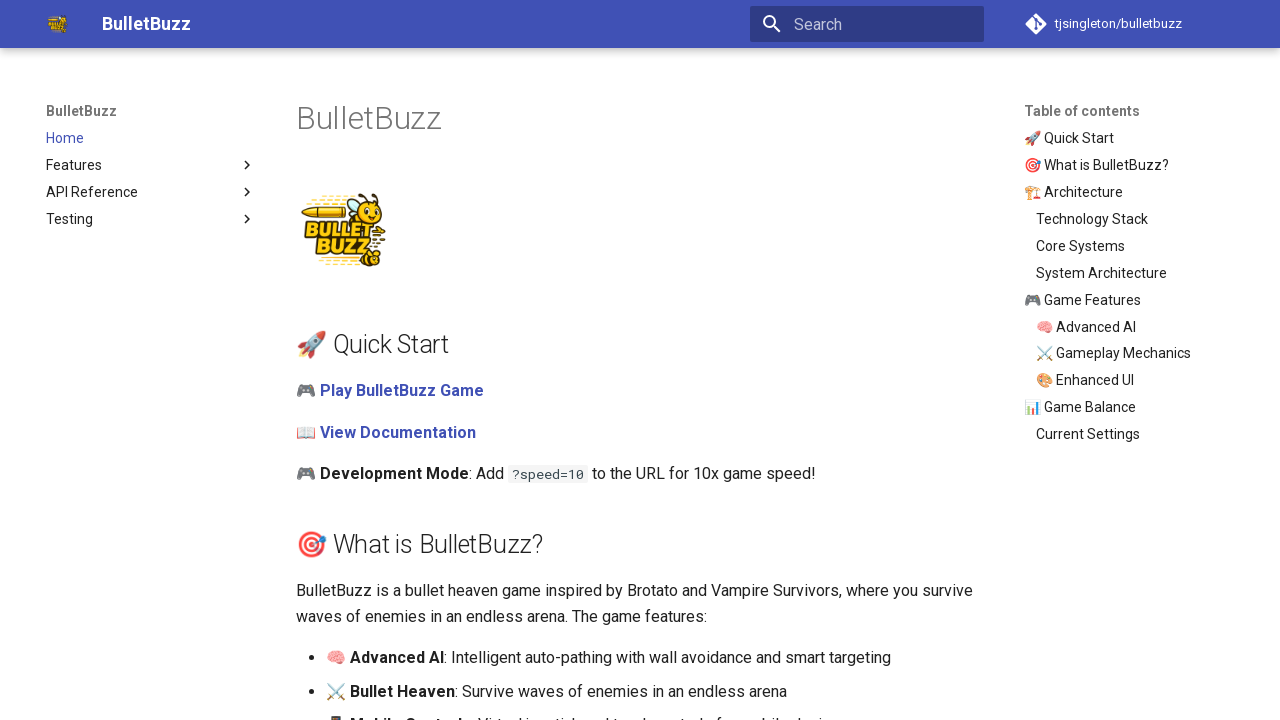

Navigation completed and page idle
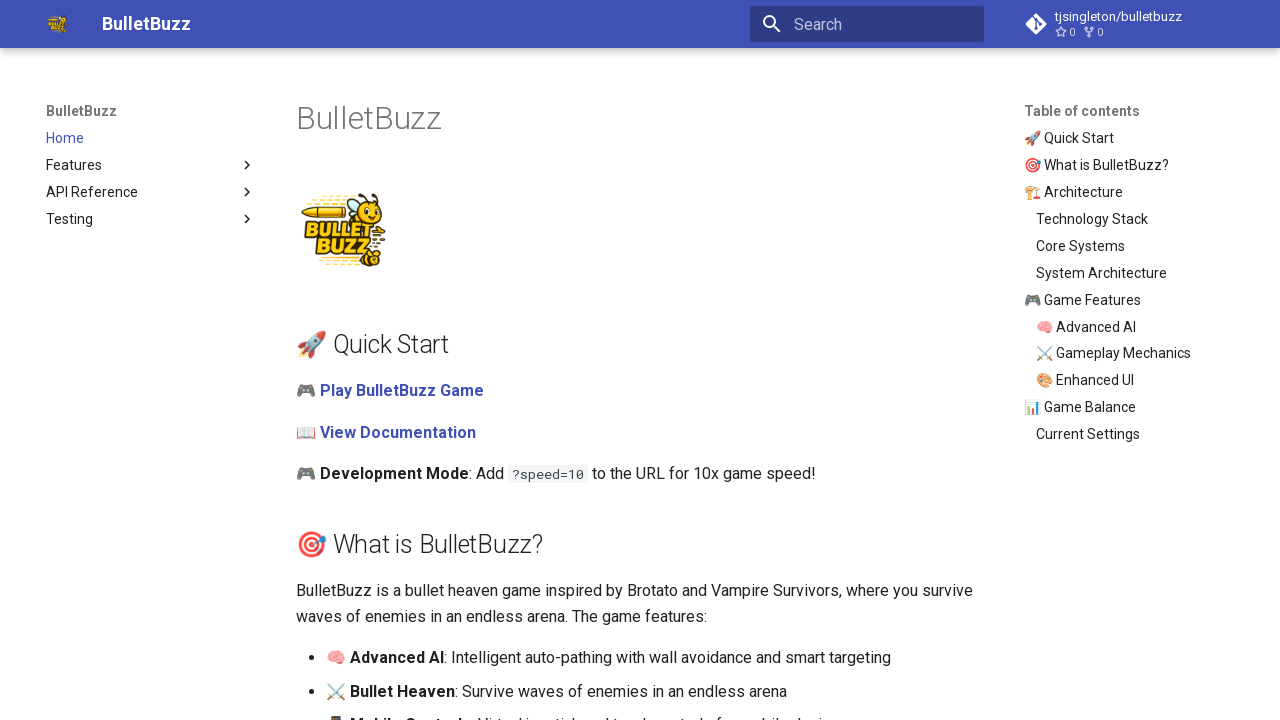

Retrieved current URL: https://tjsingleton.github.io/bulletbuzz/
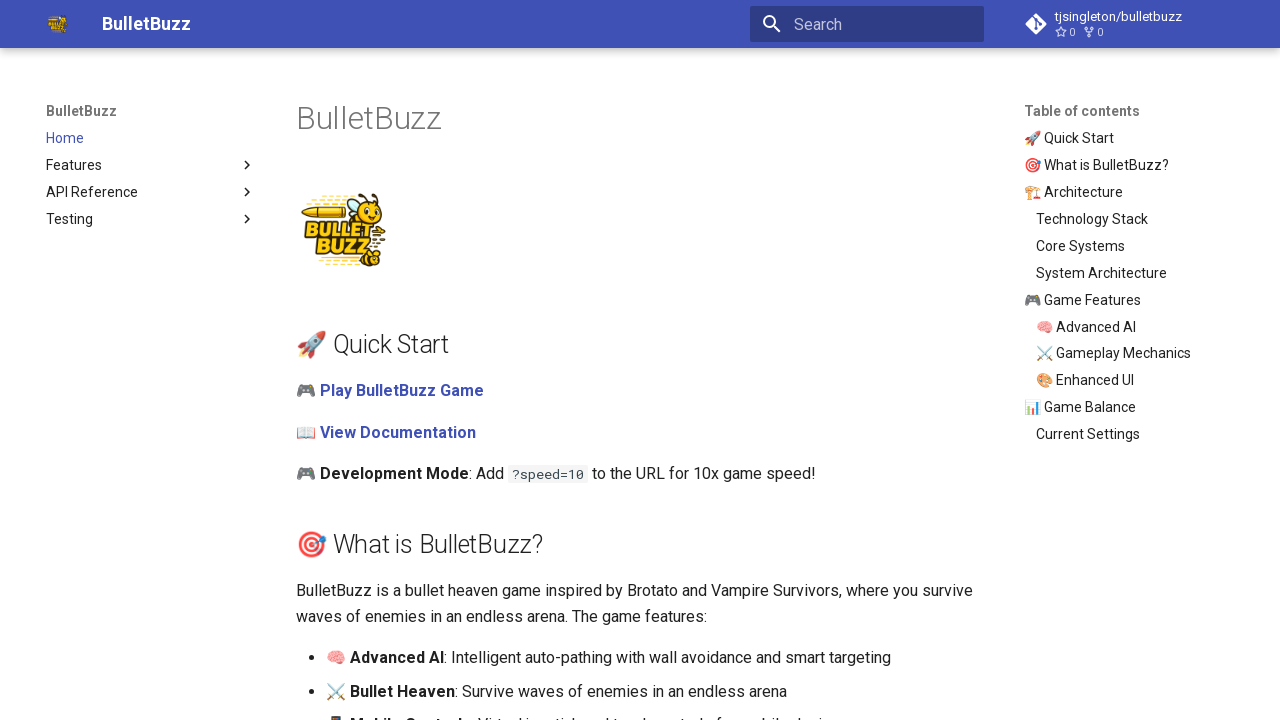

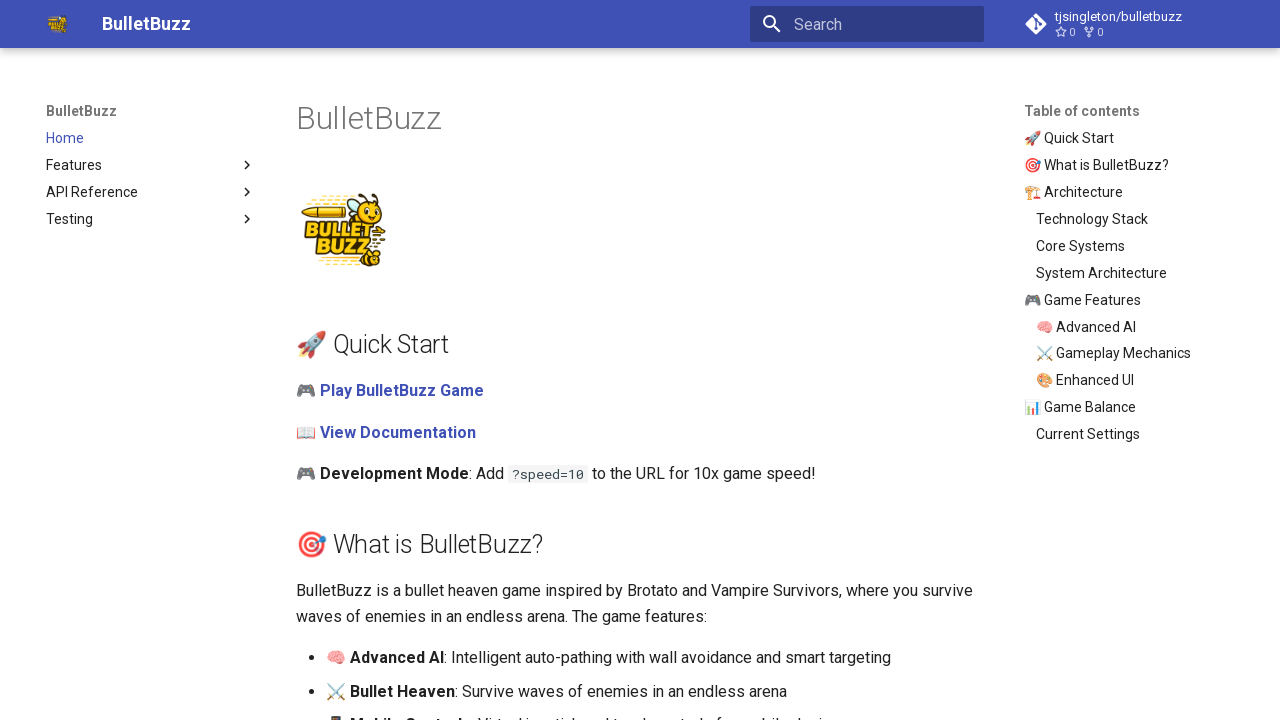